Tests dropdown selection by selecting Option 1 from the dropdown menu and verifying it is selected

Starting URL: https://the-internet.herokuapp.com/dropdown

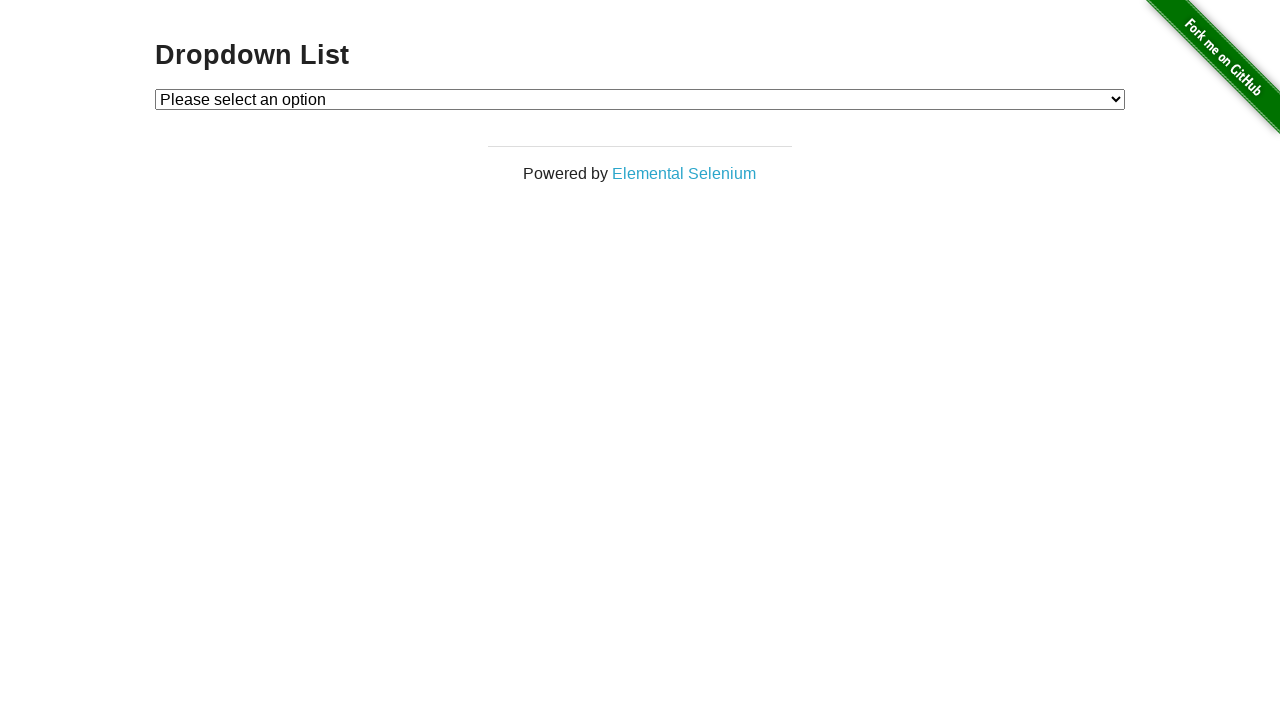

Navigated to dropdown test page
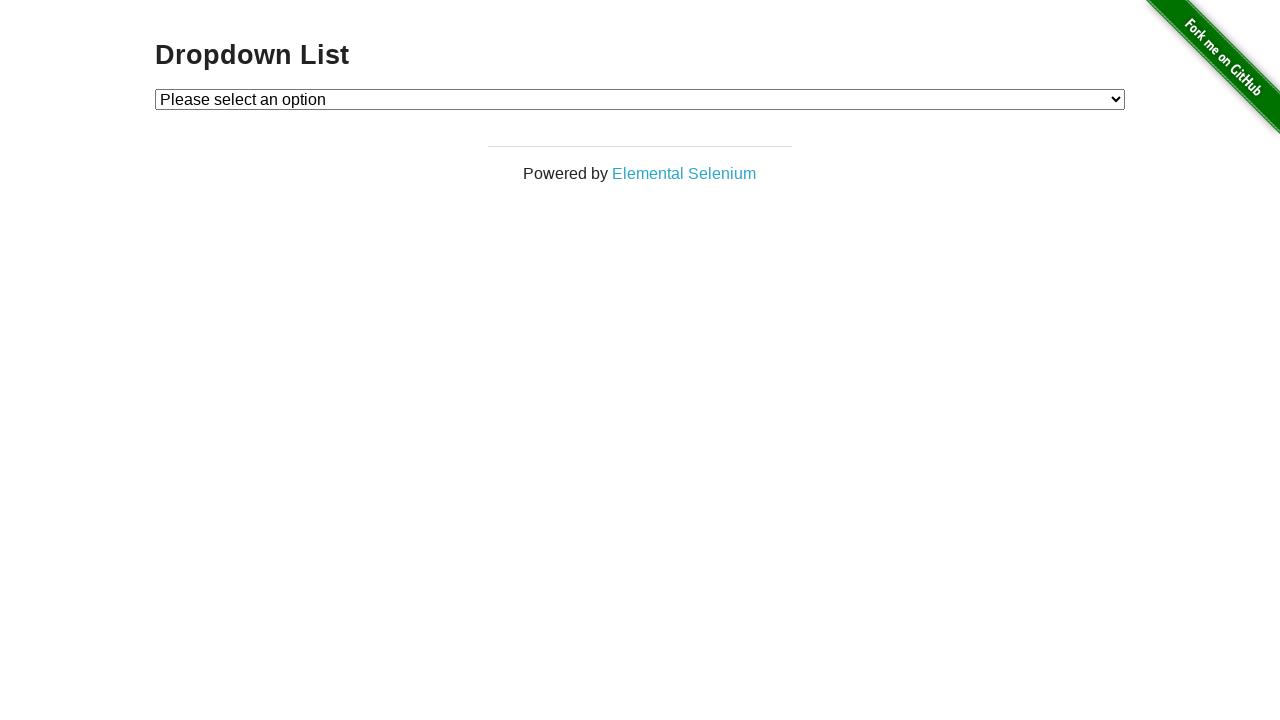

Selected Option 1 from the dropdown menu on #dropdown
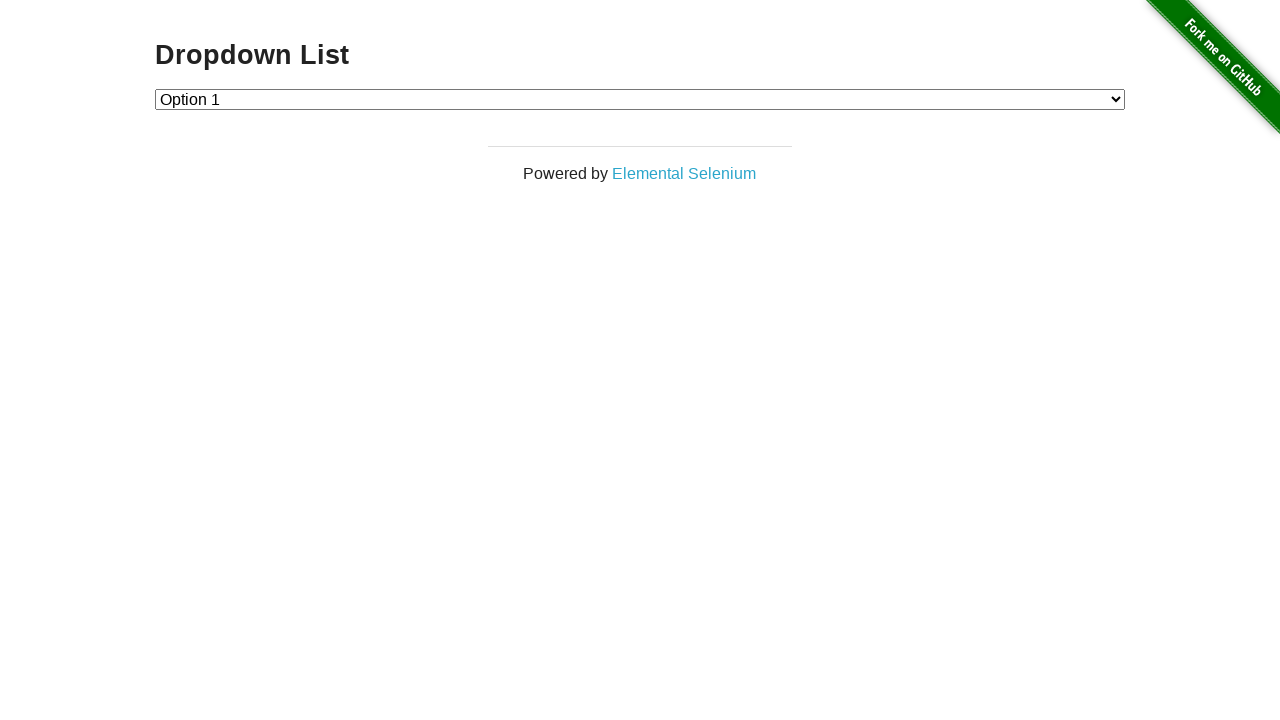

Verified that Option 1 is selected in the dropdown
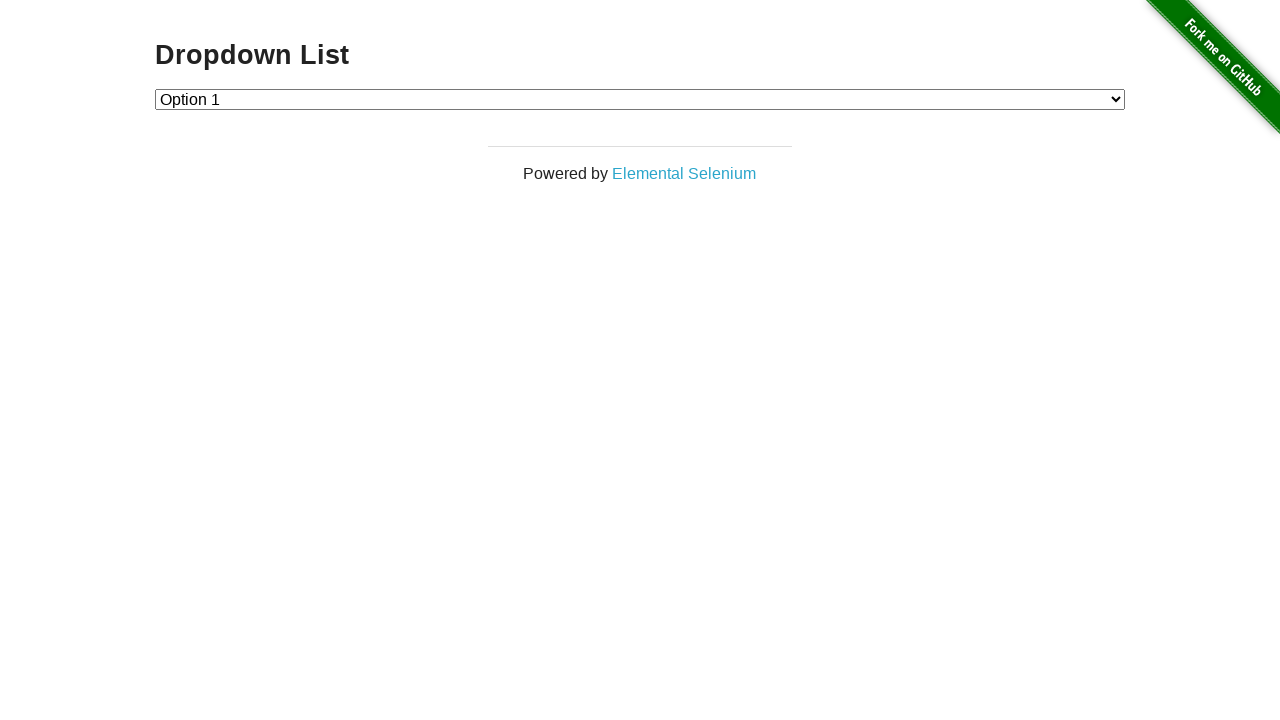

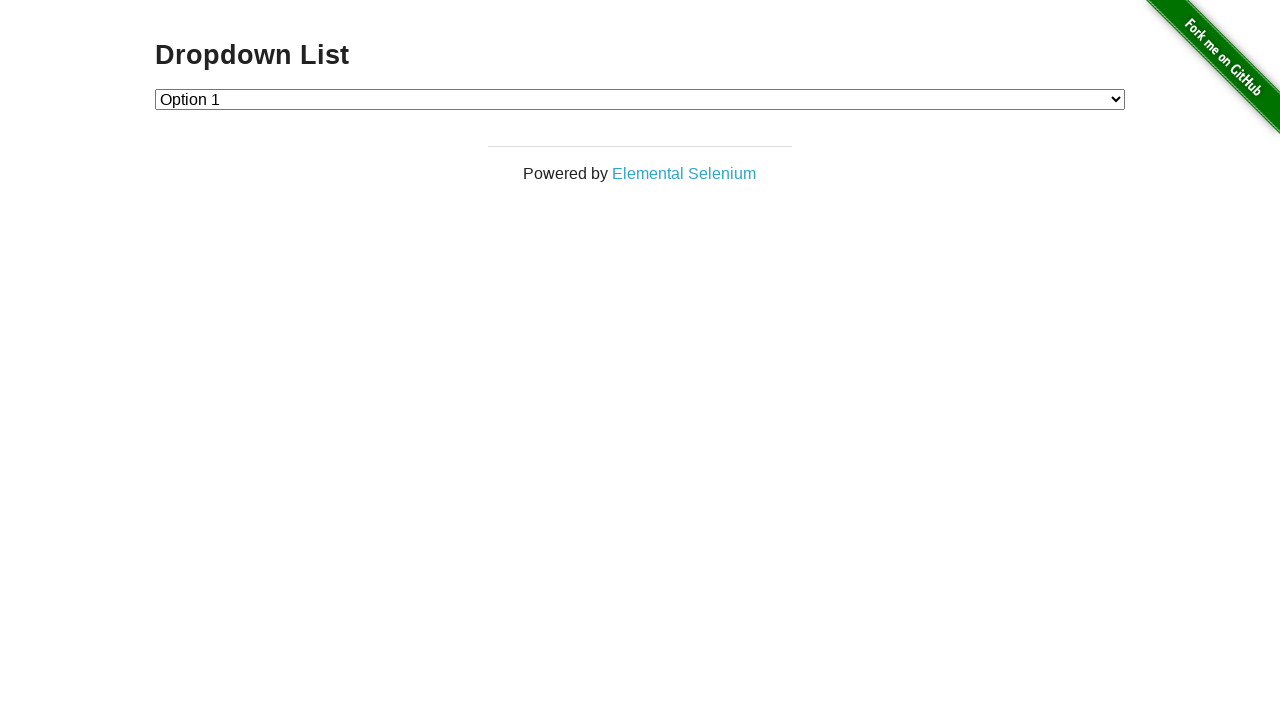